Tests JavaScript prompt alert functionality by clicking a button to trigger an alert, entering text into the prompt, and verifying the entered text appears on the page

Starting URL: https://www.w3schools.com/js/tryit.asp?filename=tryjs_prompt

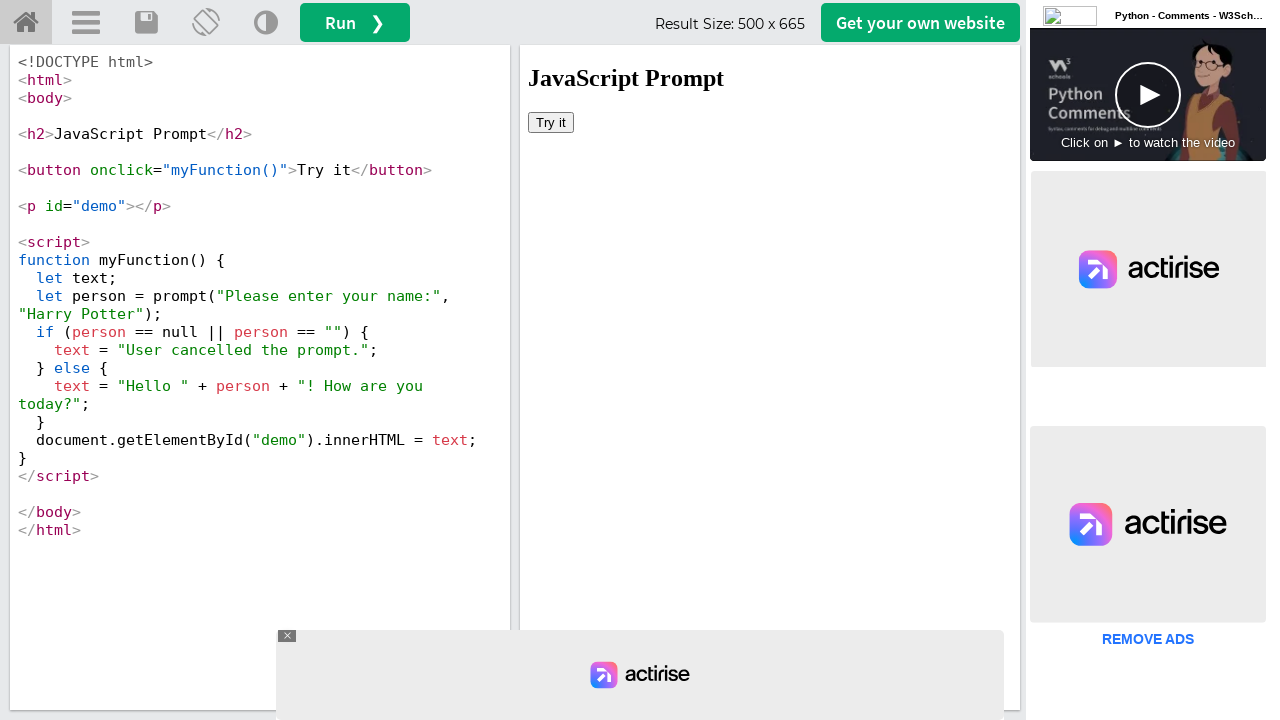

Located iframe containing the demo
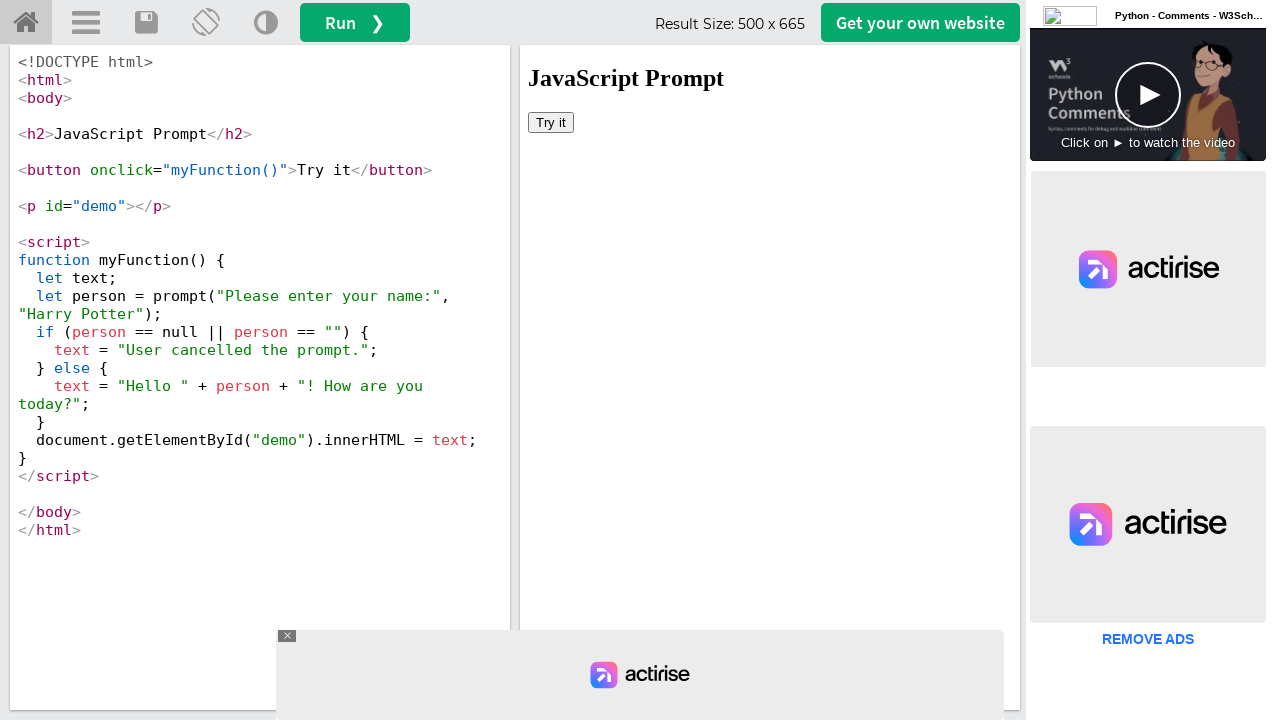

Clicked 'Try it' button to trigger JavaScript prompt at (551, 122) on iframe#iframeResult >> internal:control=enter-frame >> button:has-text('Try it')
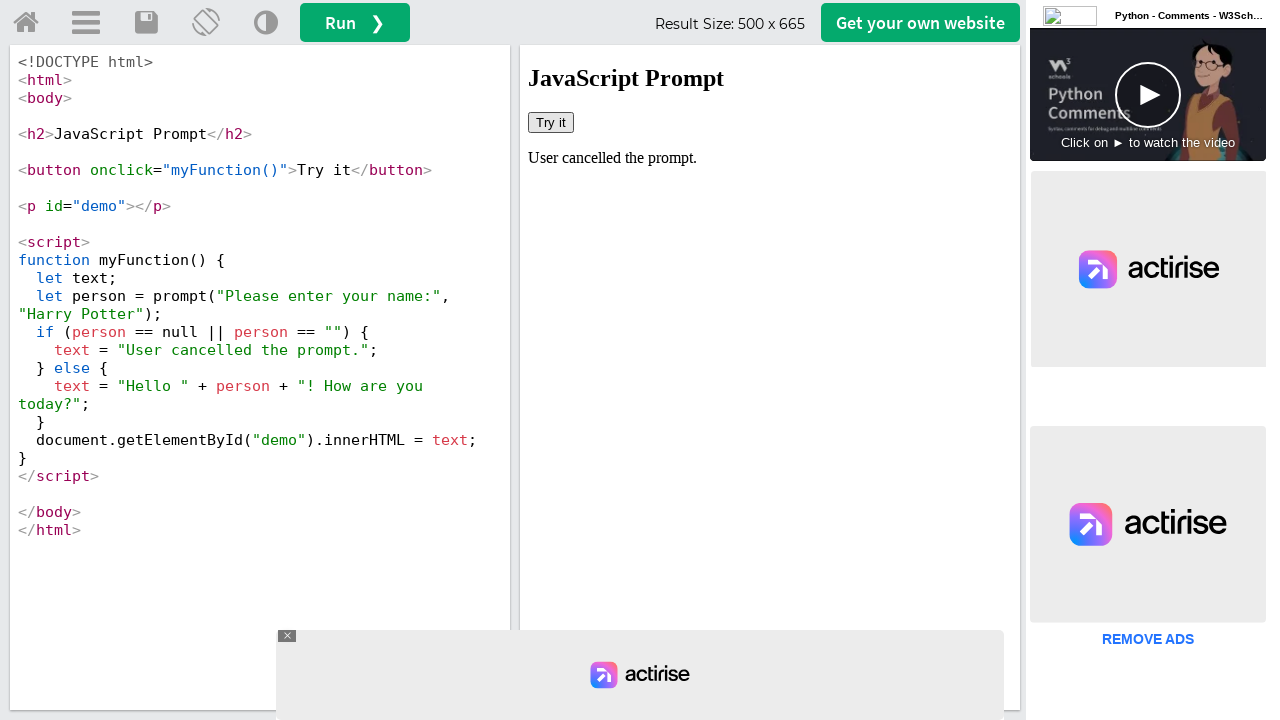

Set up dialog handler to accept prompt with 'Black' as input
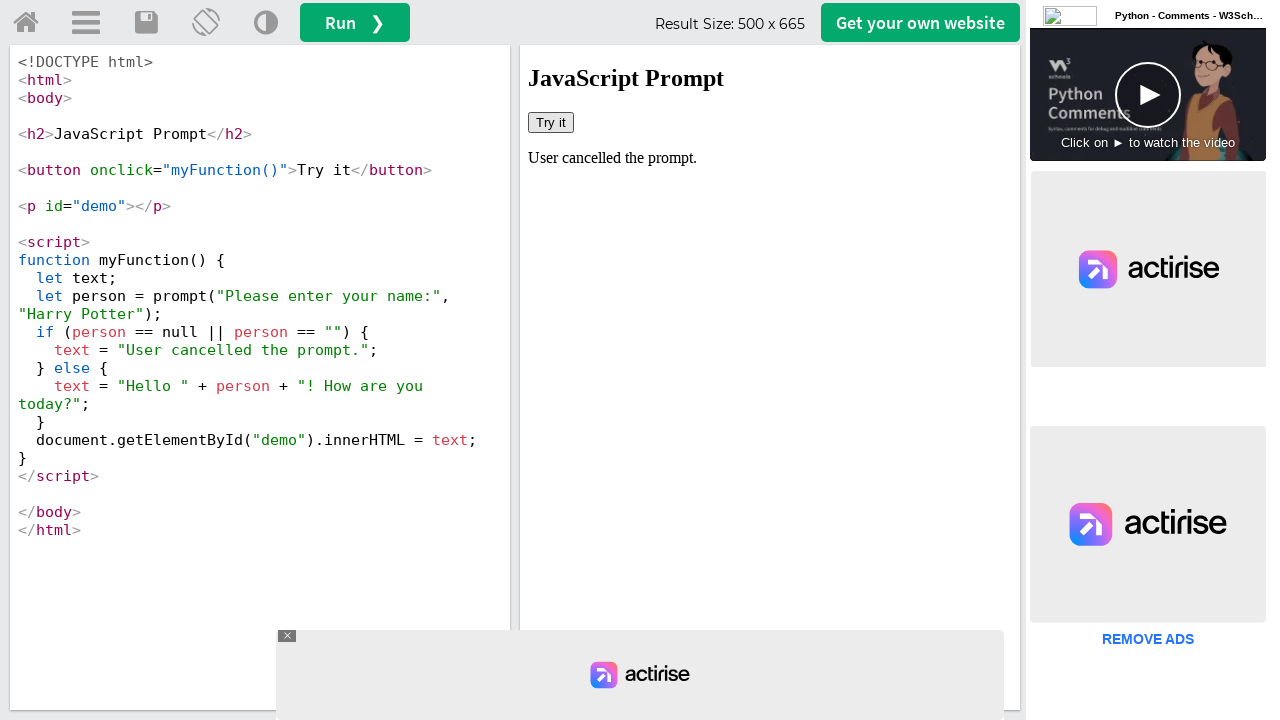

Located text element following the button
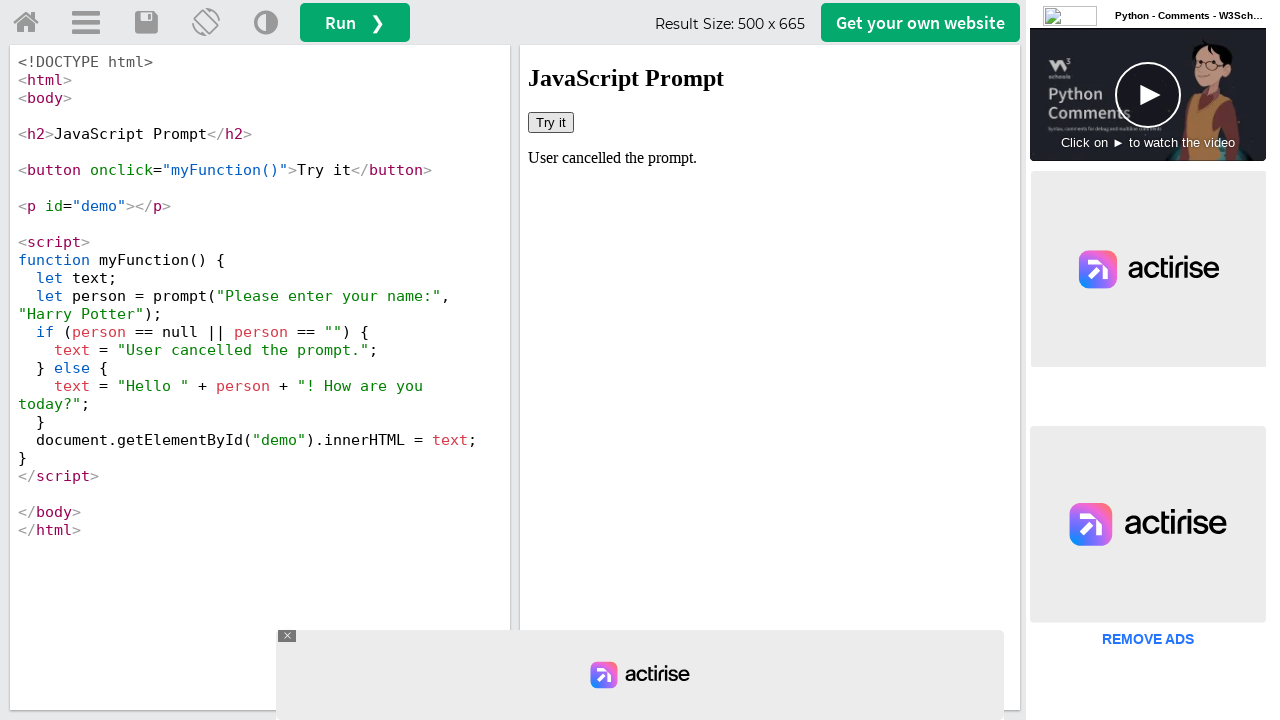

Waited 2 seconds for text to update on the page
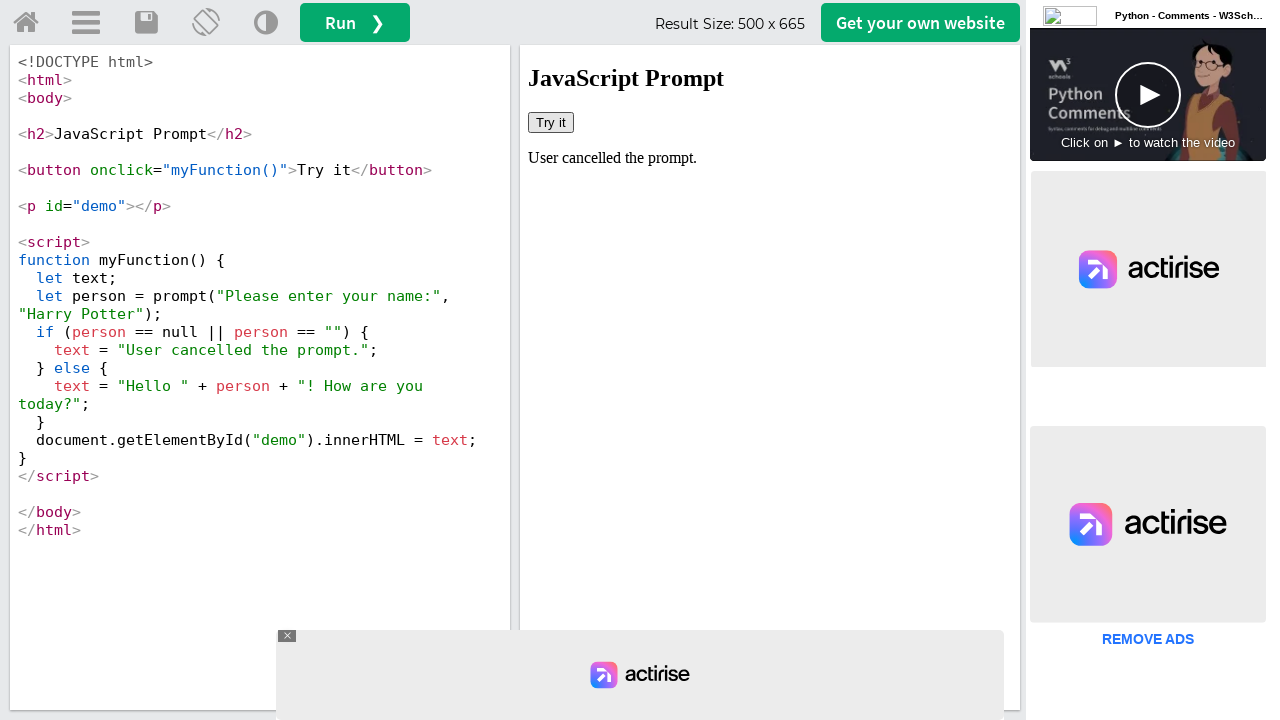

Verified text element is visible
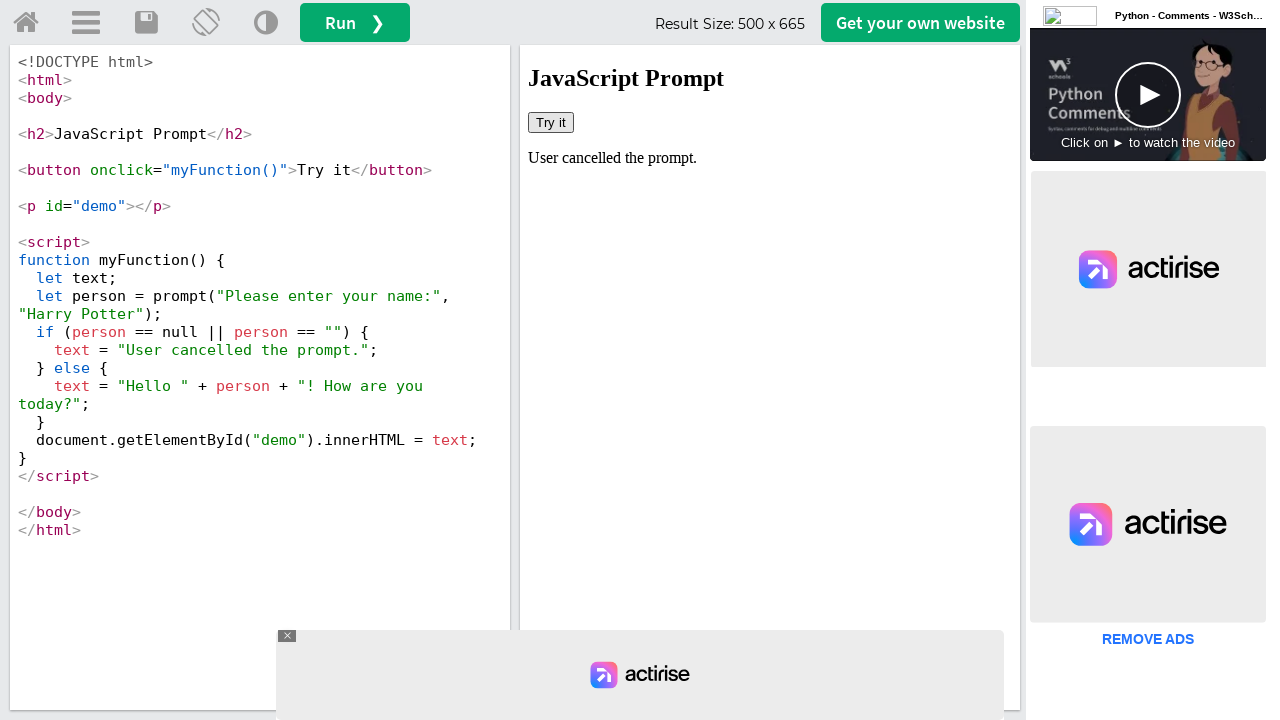

Retrieved text content: User cancelled the prompt.
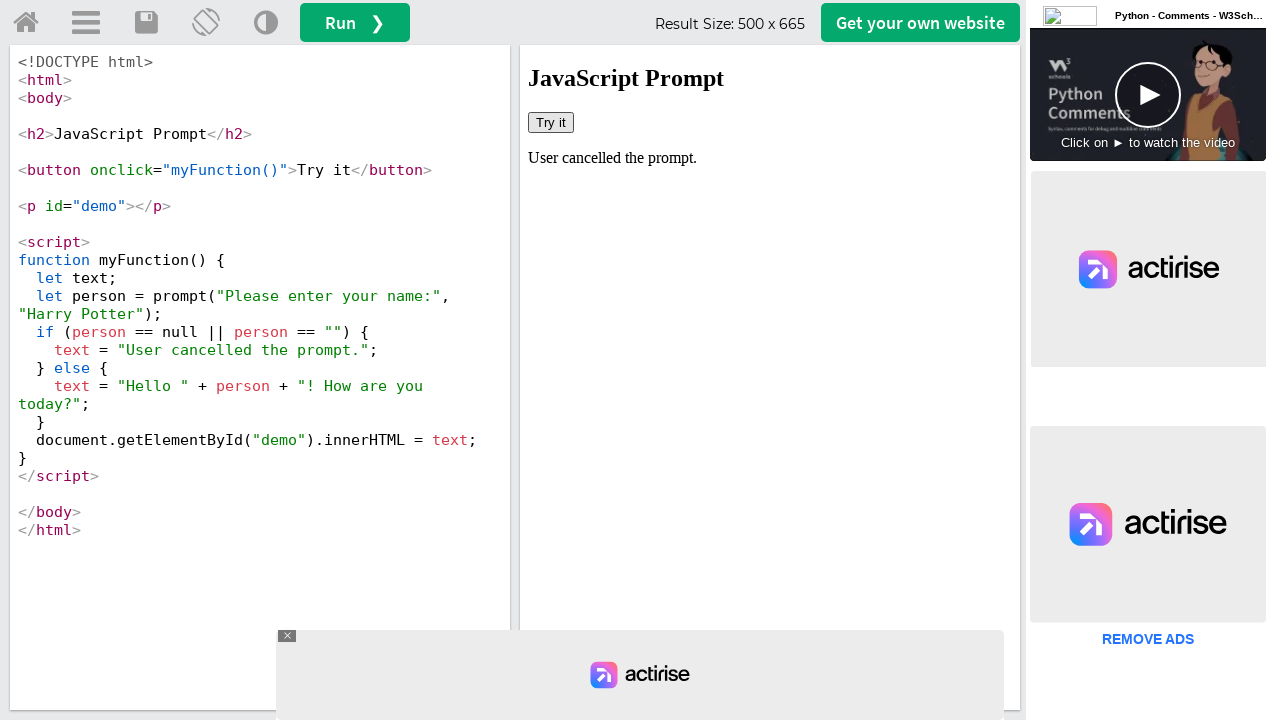

Verified that 'Black' is not present in the text content
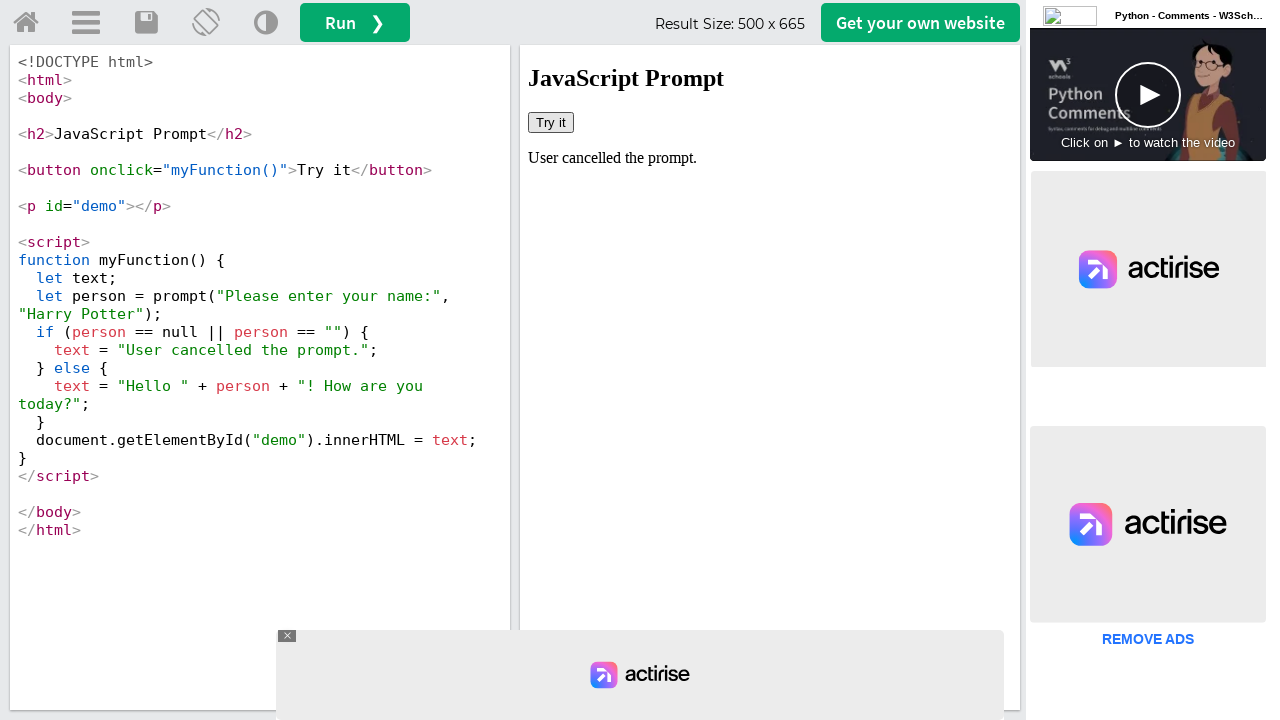

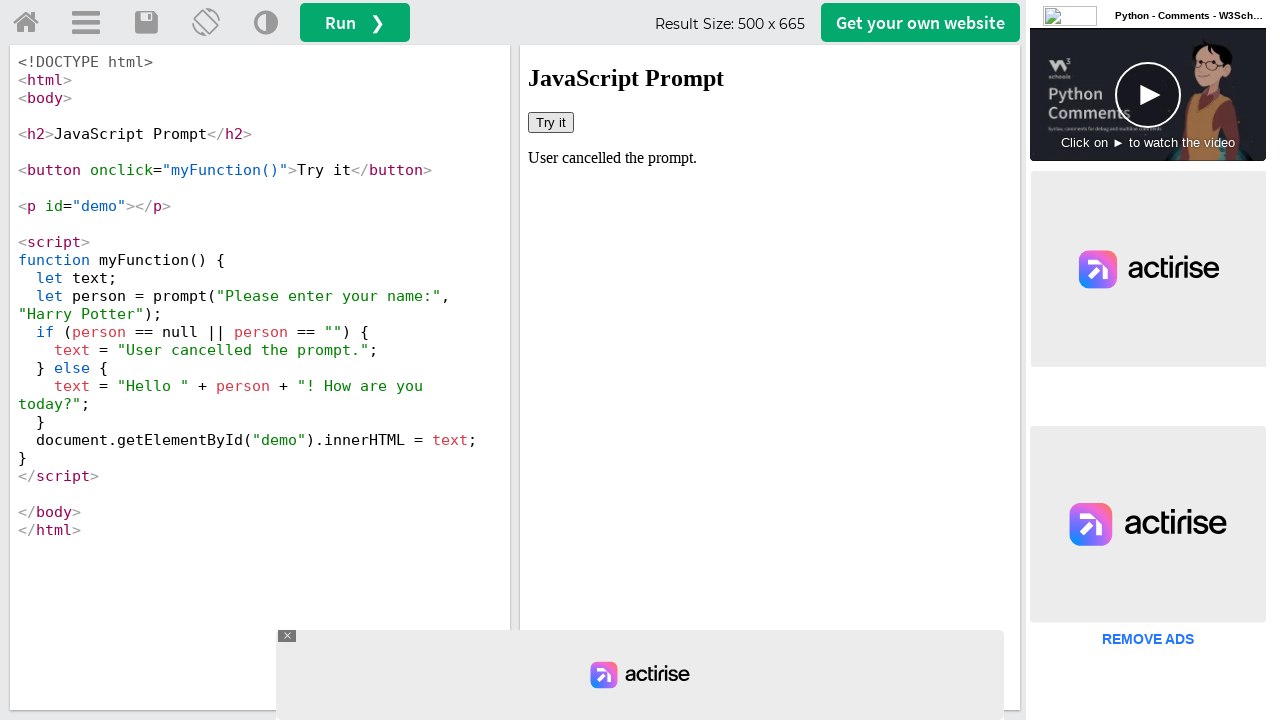